Tests a form that calculates the sum of two displayed numbers, selects the result from a dropdown, and submits the form

Starting URL: http://suninjuly.github.io/selects1.html

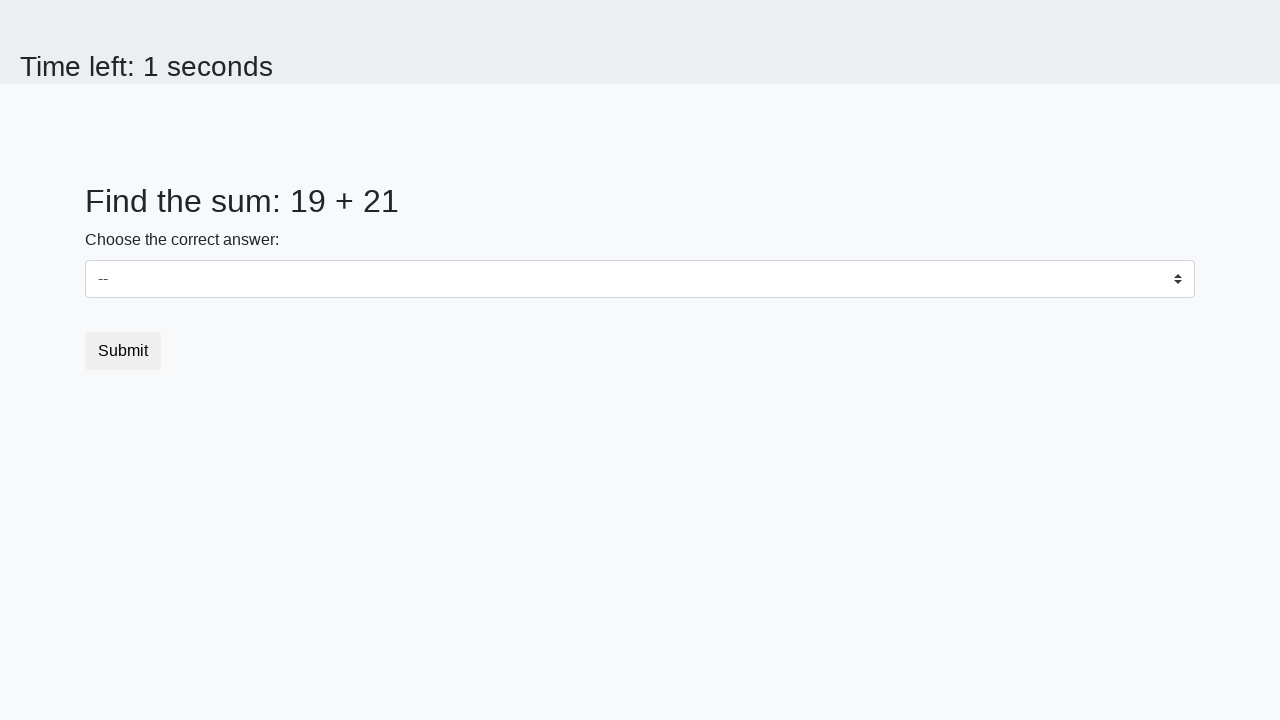

Retrieved first number from #num1 element
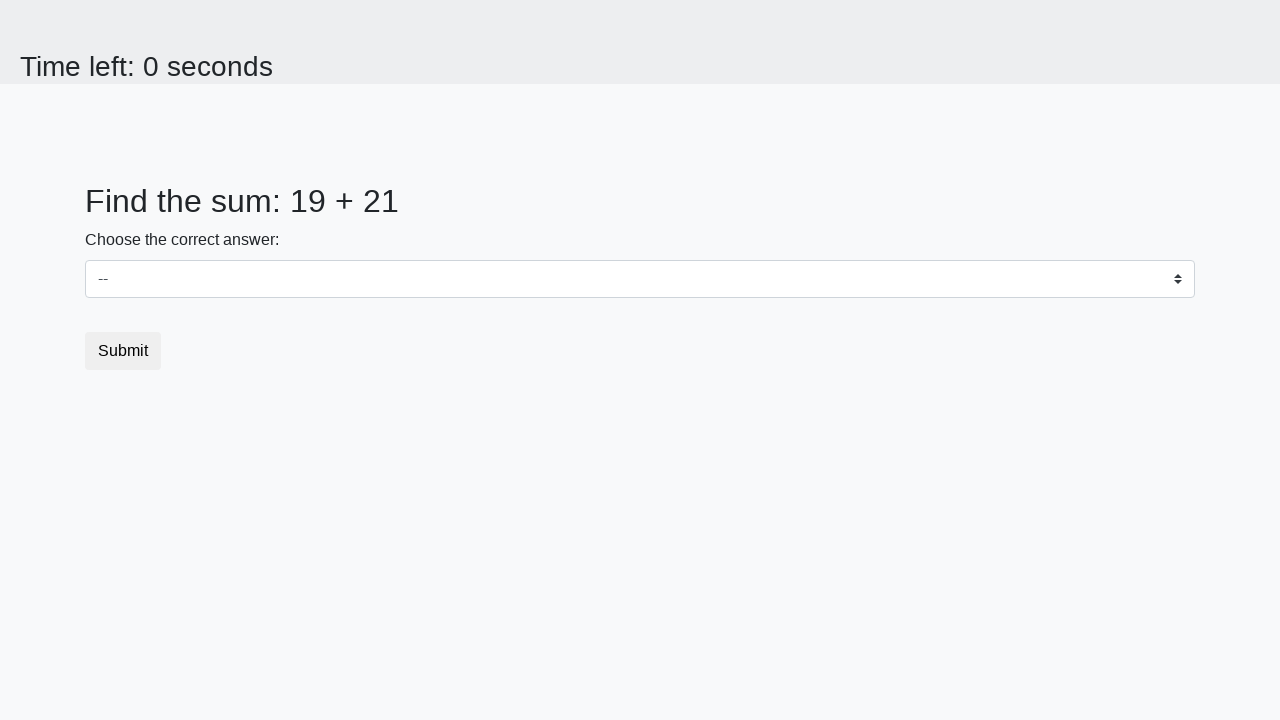

Retrieved second number from #num2 element
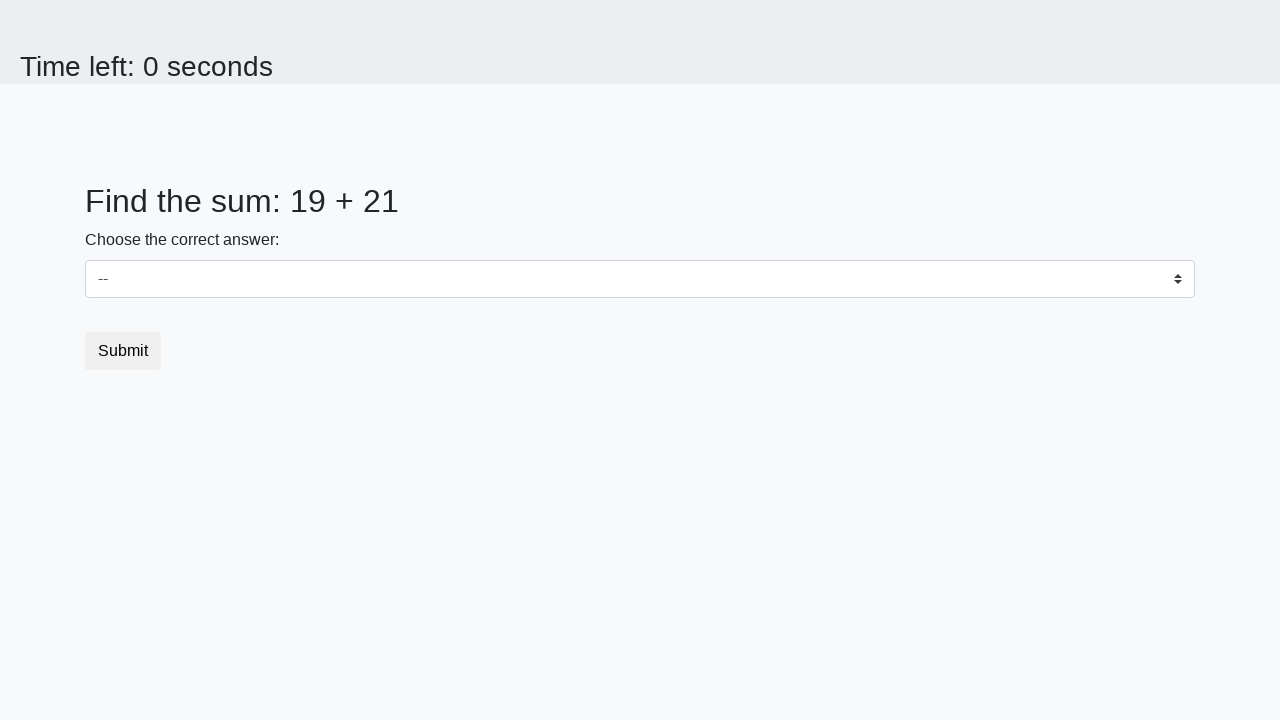

Calculated sum: 19 + 21 = 40
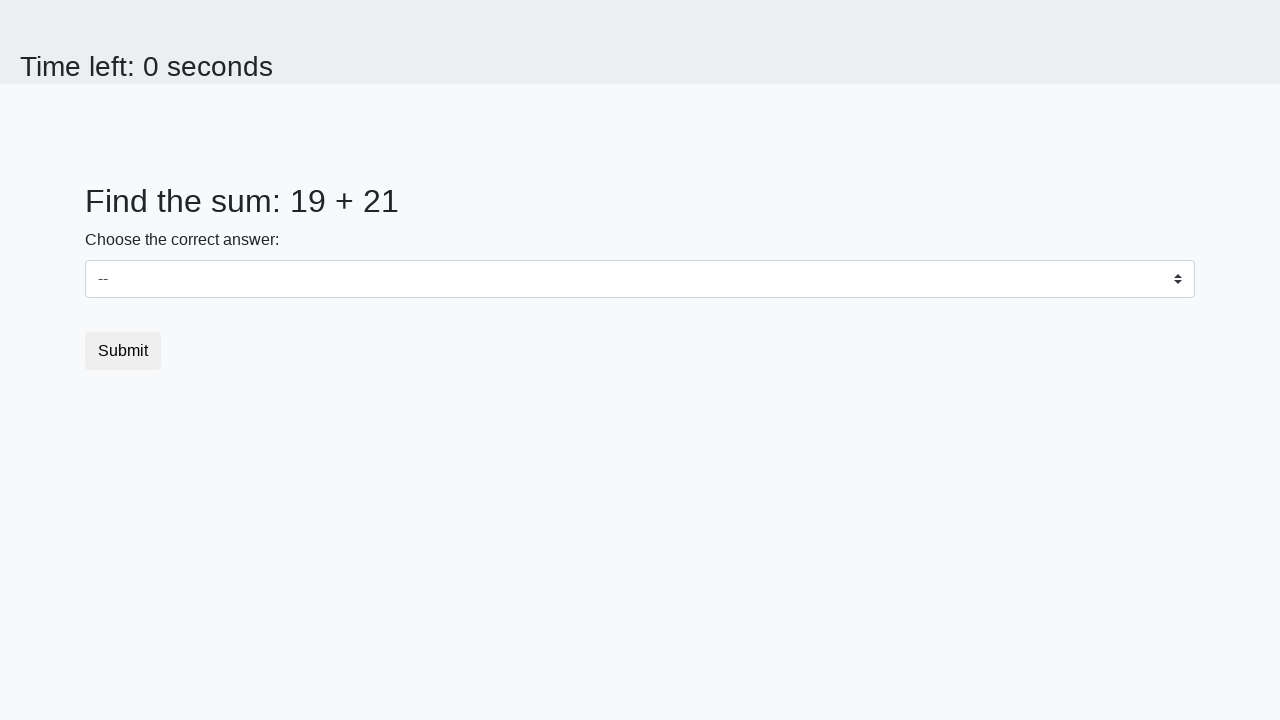

Selected 40 from the dropdown on #dropdown
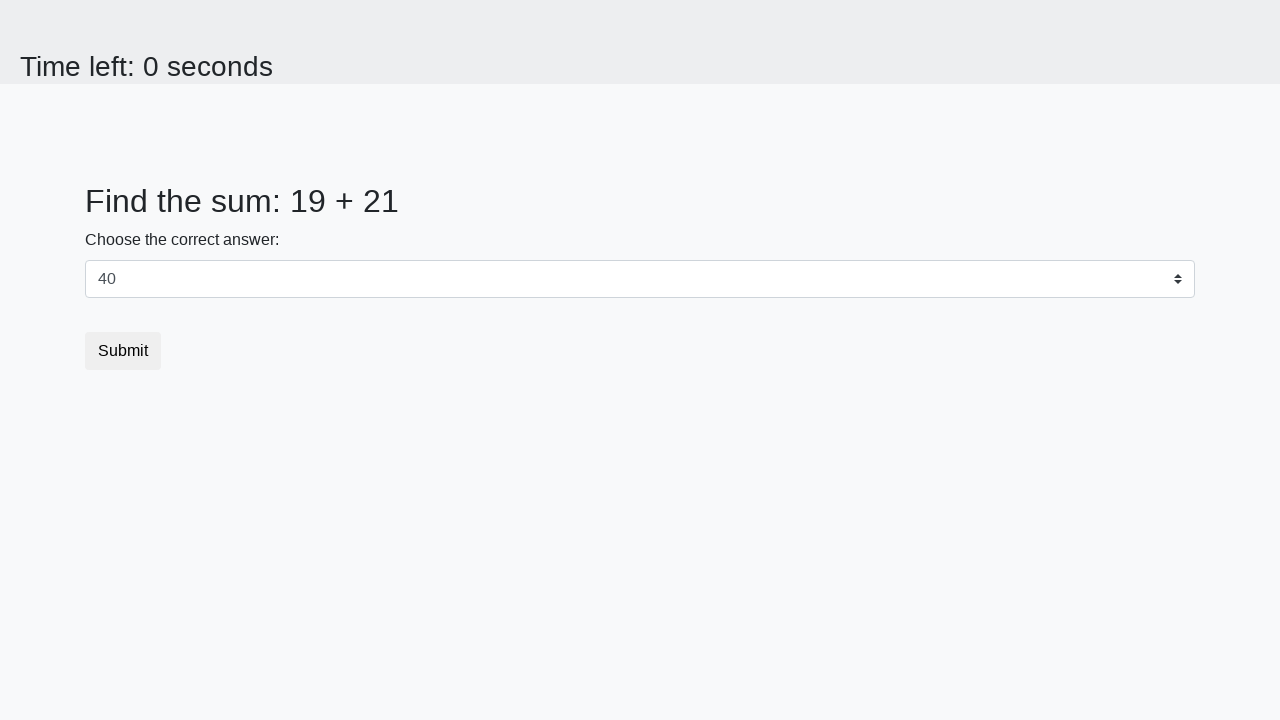

Clicked the submit button at (123, 351) on .btn.btn-default
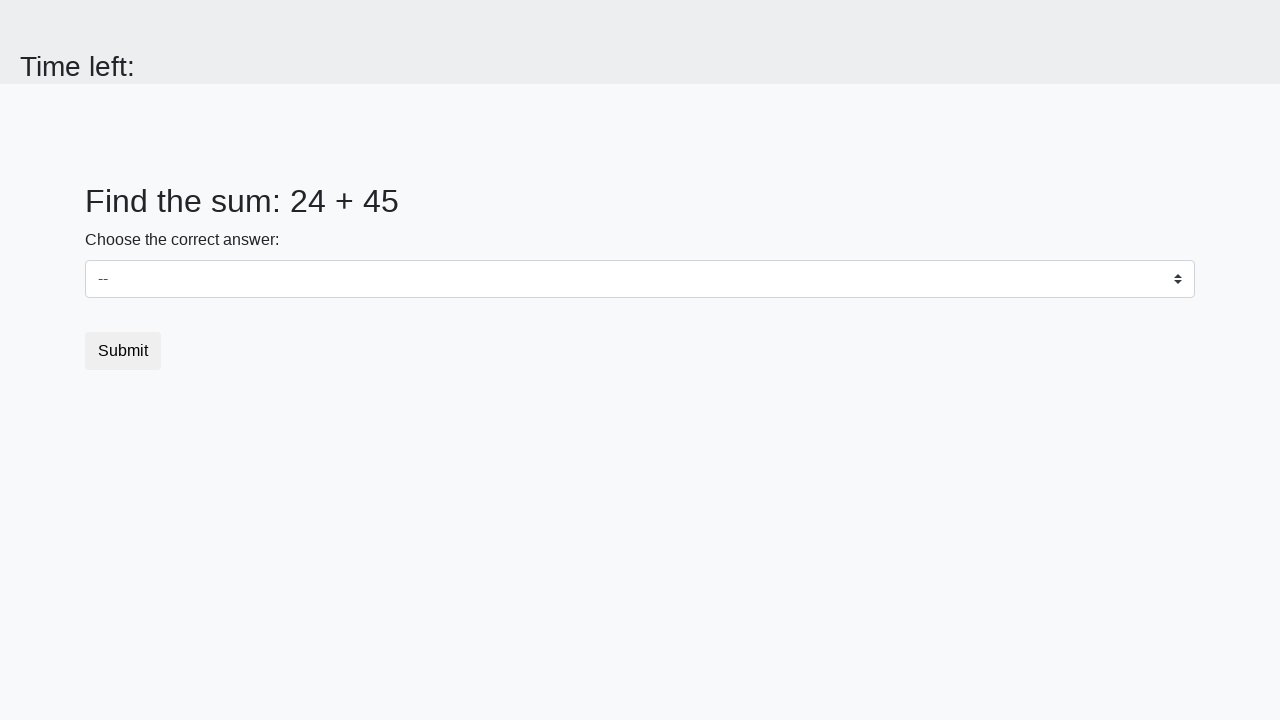

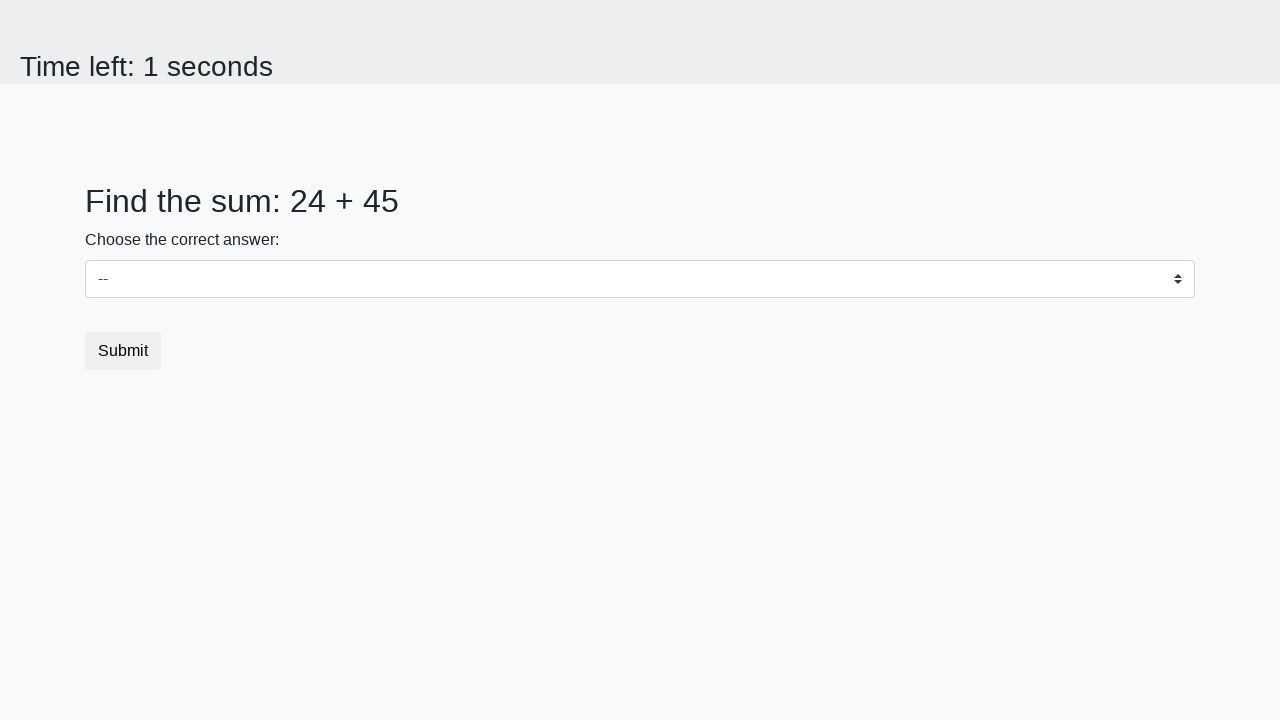